Verifies that the "About Us" title text is displayed correctly in the footer

Starting URL: https://www.demoblaze.com/index.html

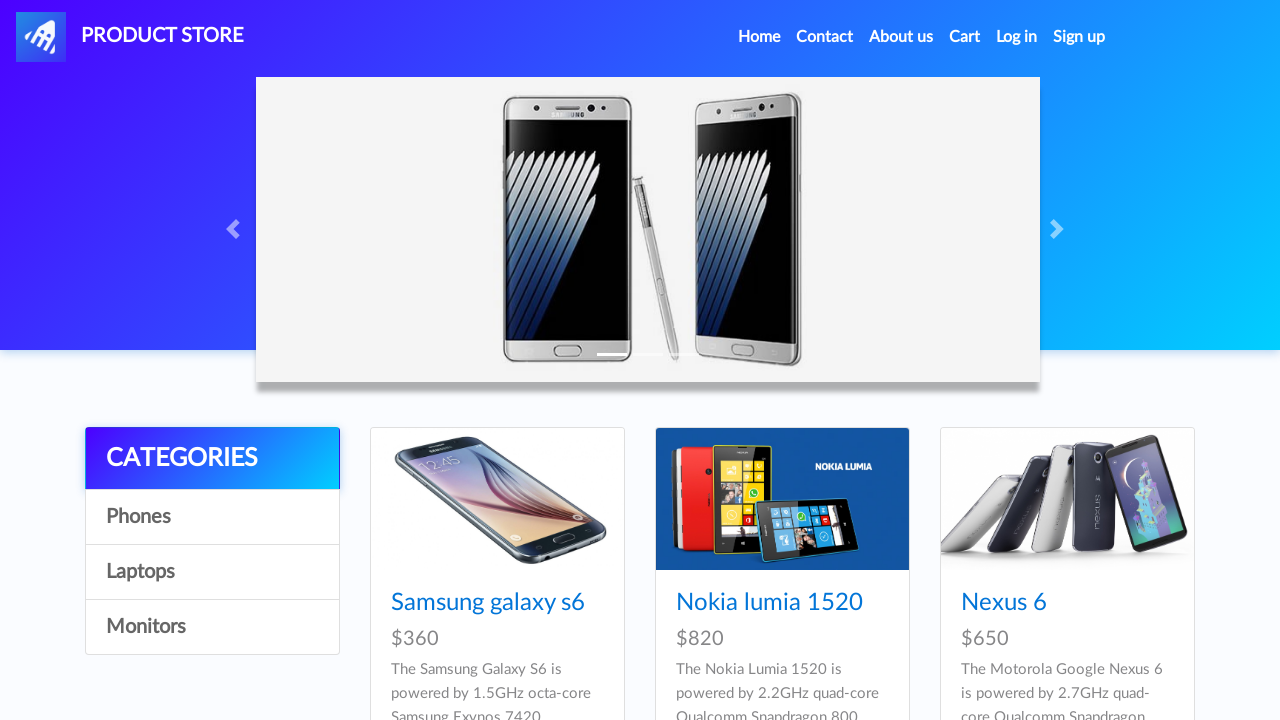

Waited for and located the About Us title element in footer
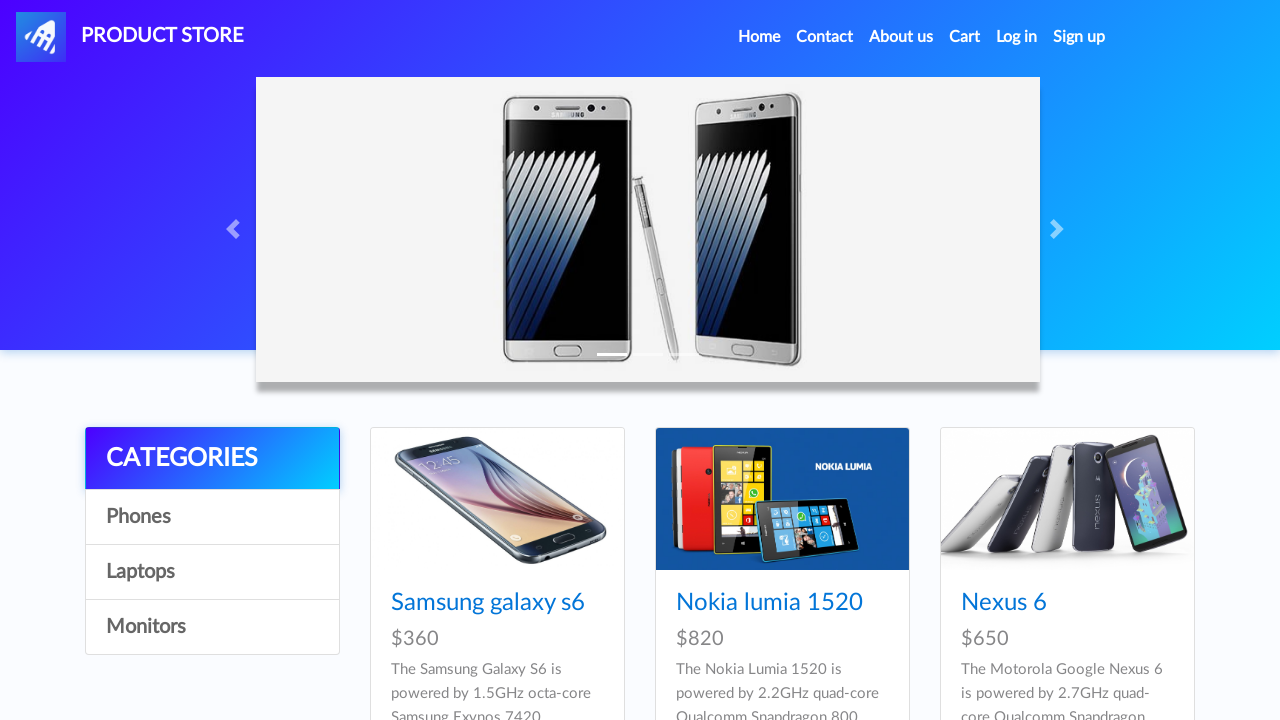

Retrieved inner text from About Us title element
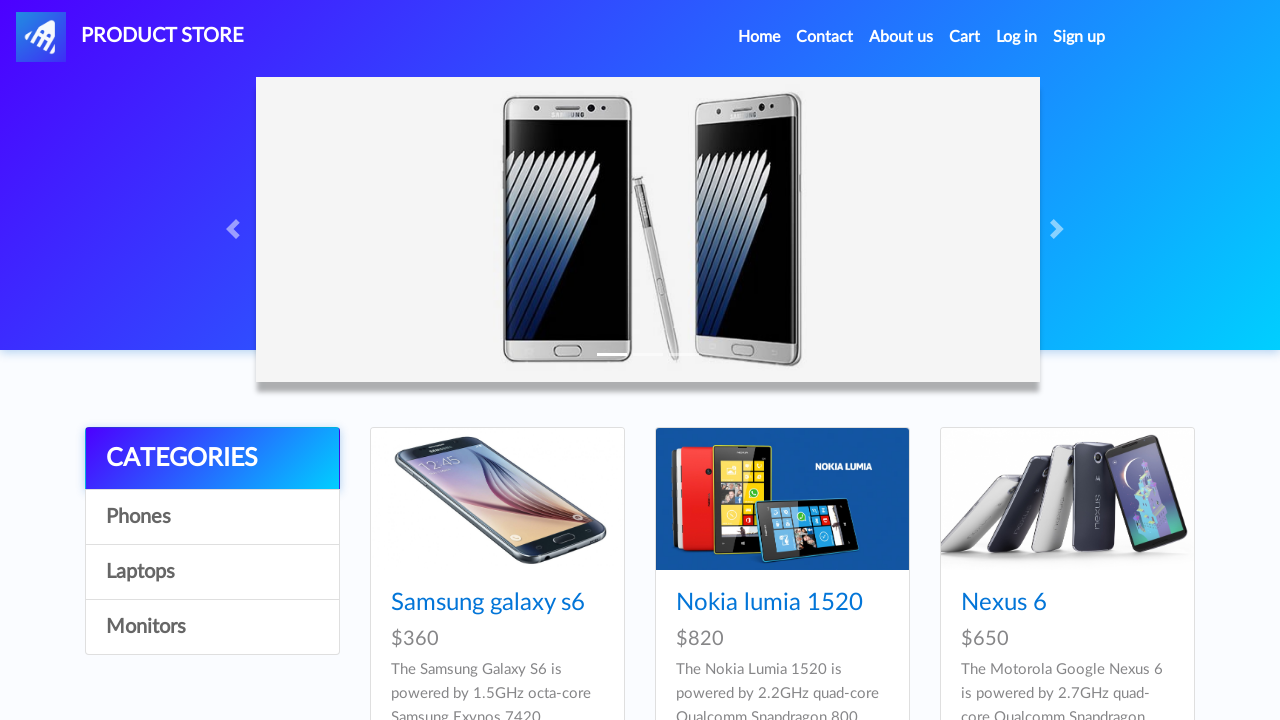

Verified that About Us title text matches expected value
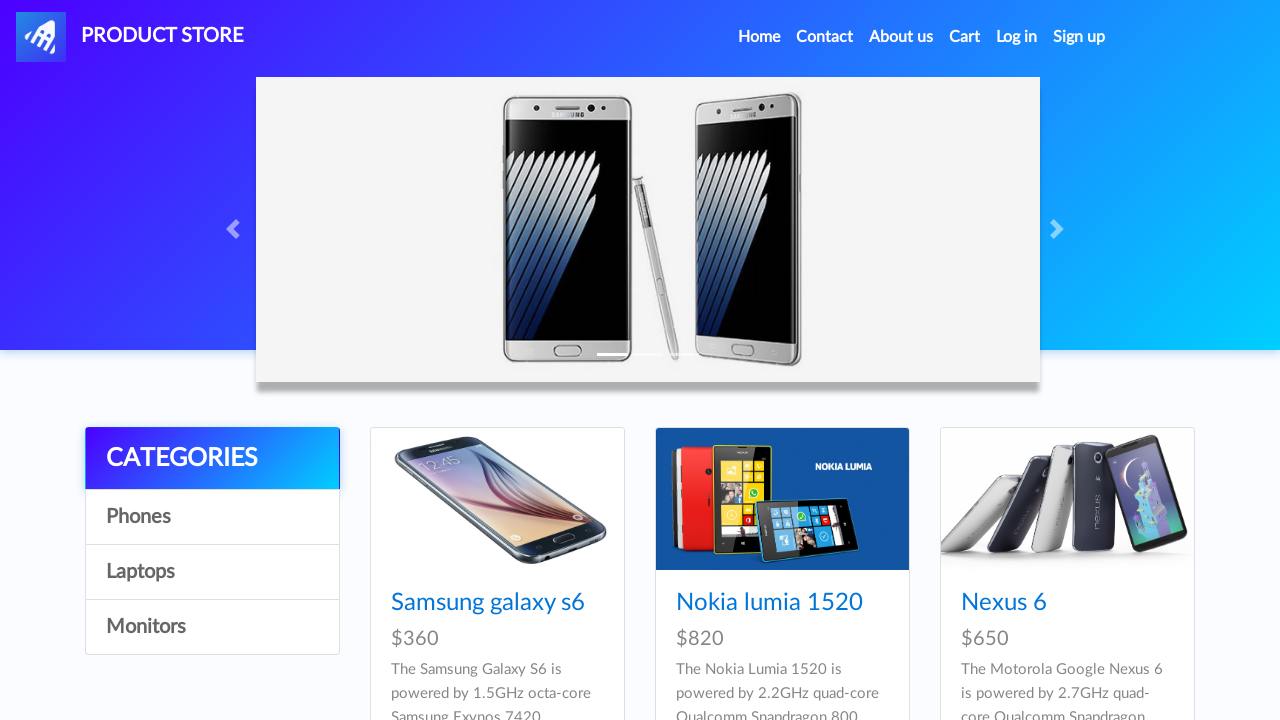

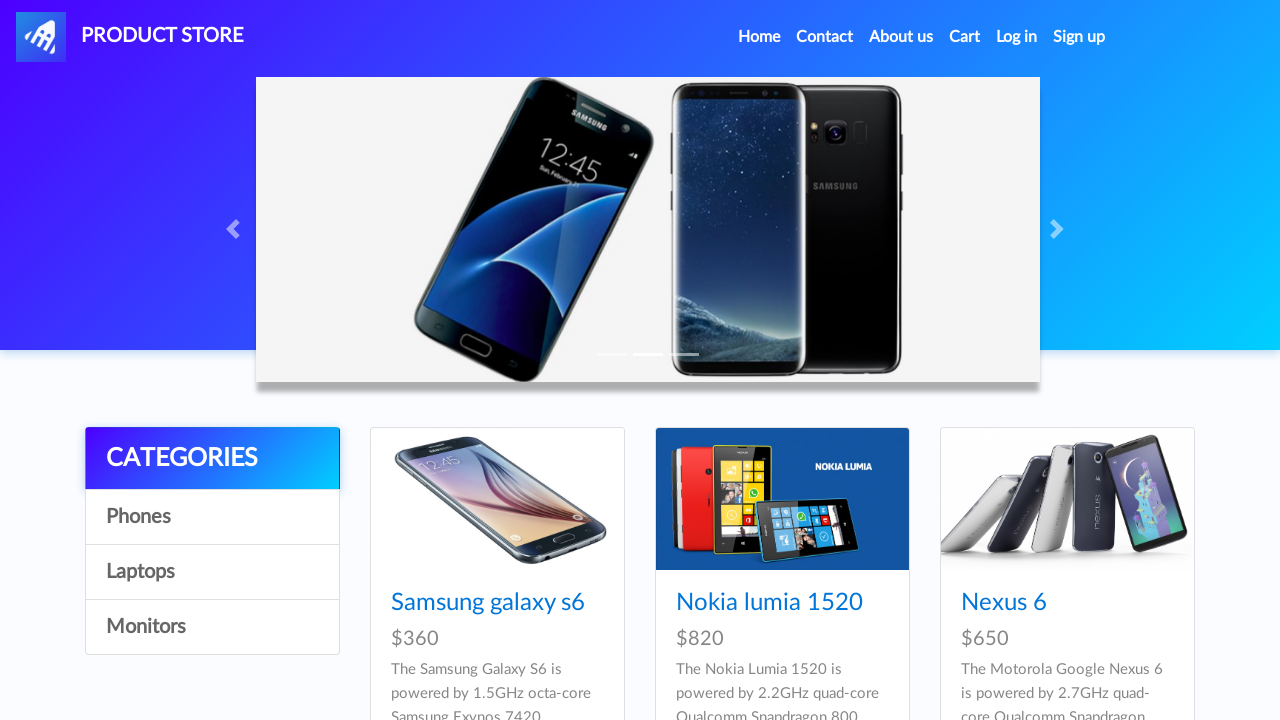